Tests the radio button functionality by selecting the Impressive option and verifying the selection

Starting URL: https://demoqa.com/

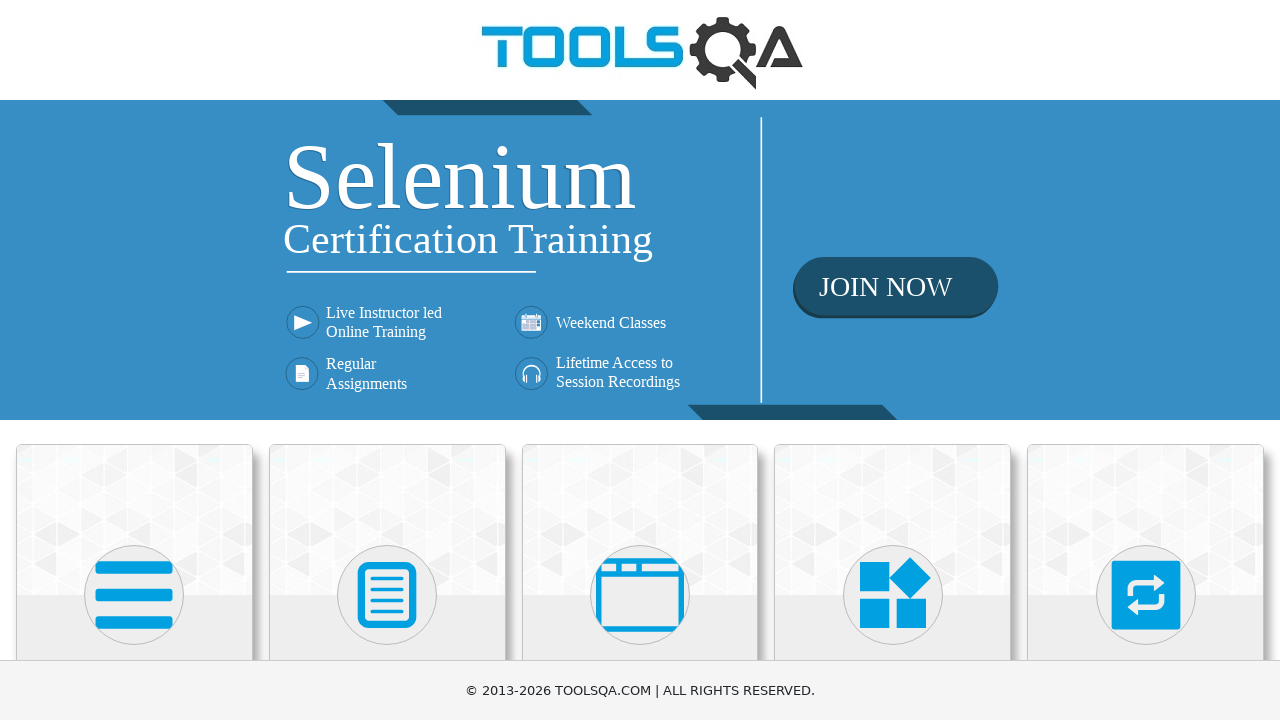

Clicked on Elements card to navigate to Elements section at (134, 360) on xpath=//h5[text()='Elements']
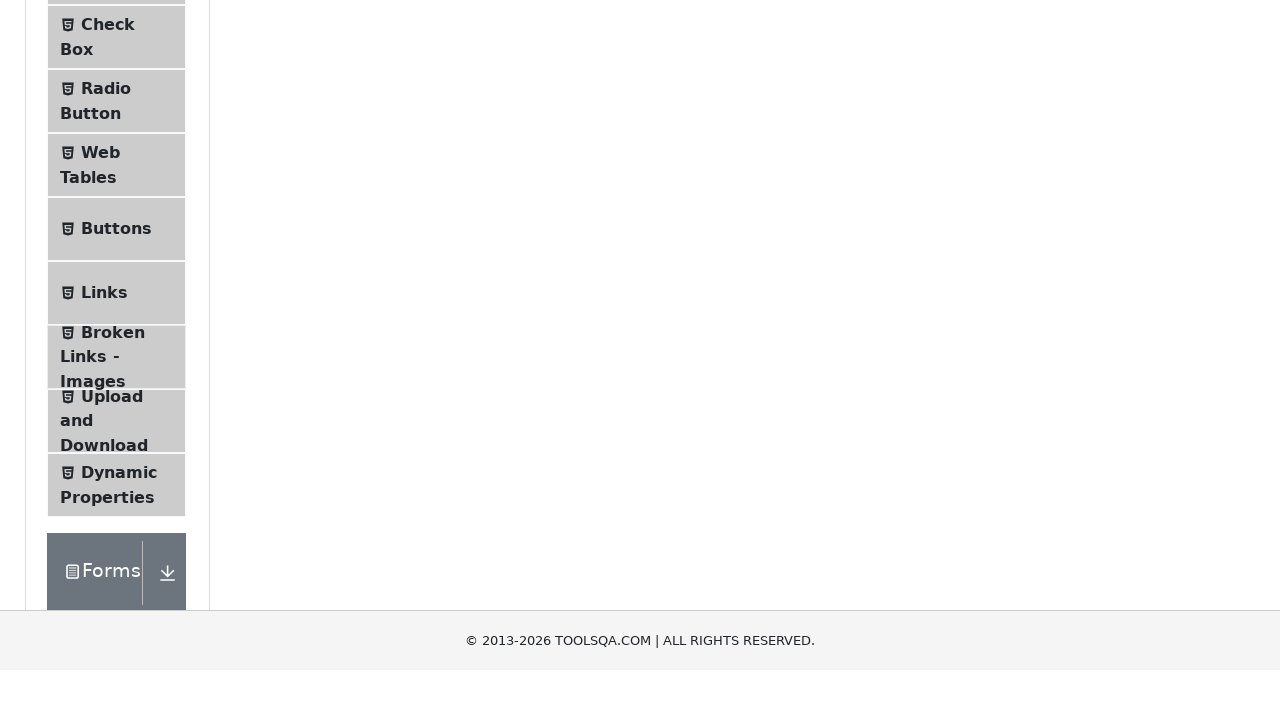

Clicked on Radio Button menu item at (116, 389) on #item-2
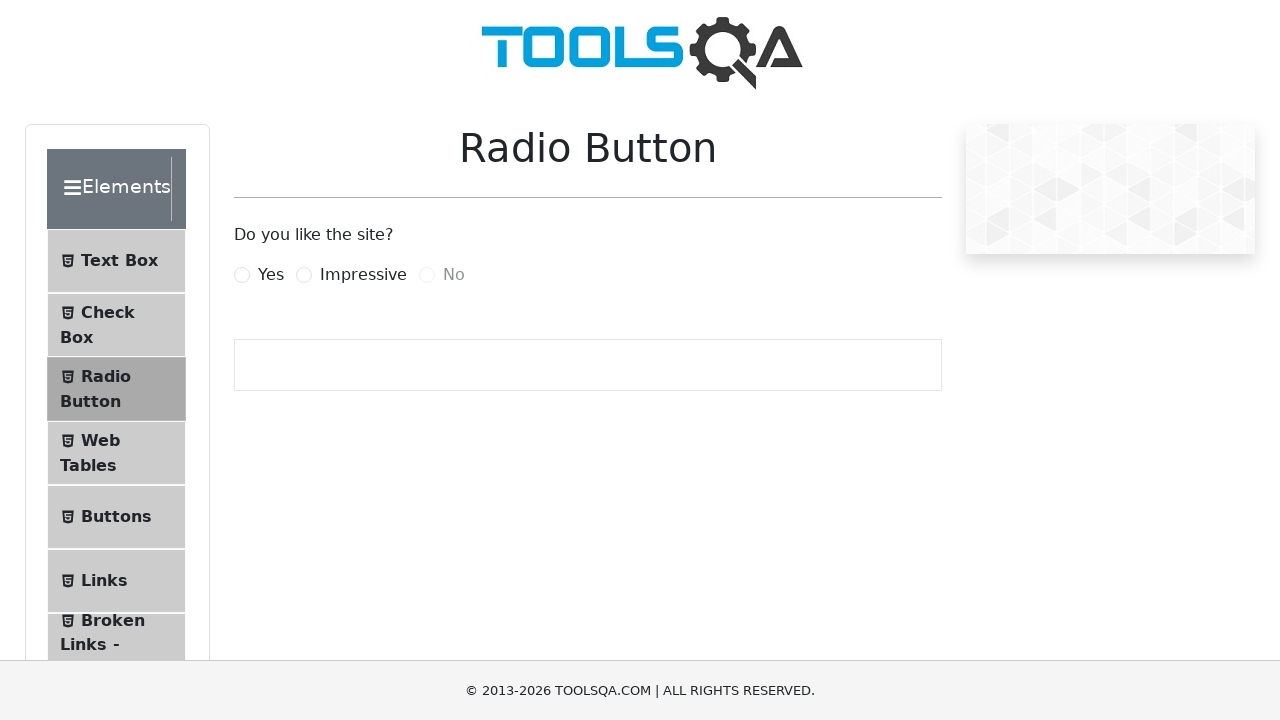

Selected the Impressive radio button option at (363, 275) on label[for='impressiveRadio']
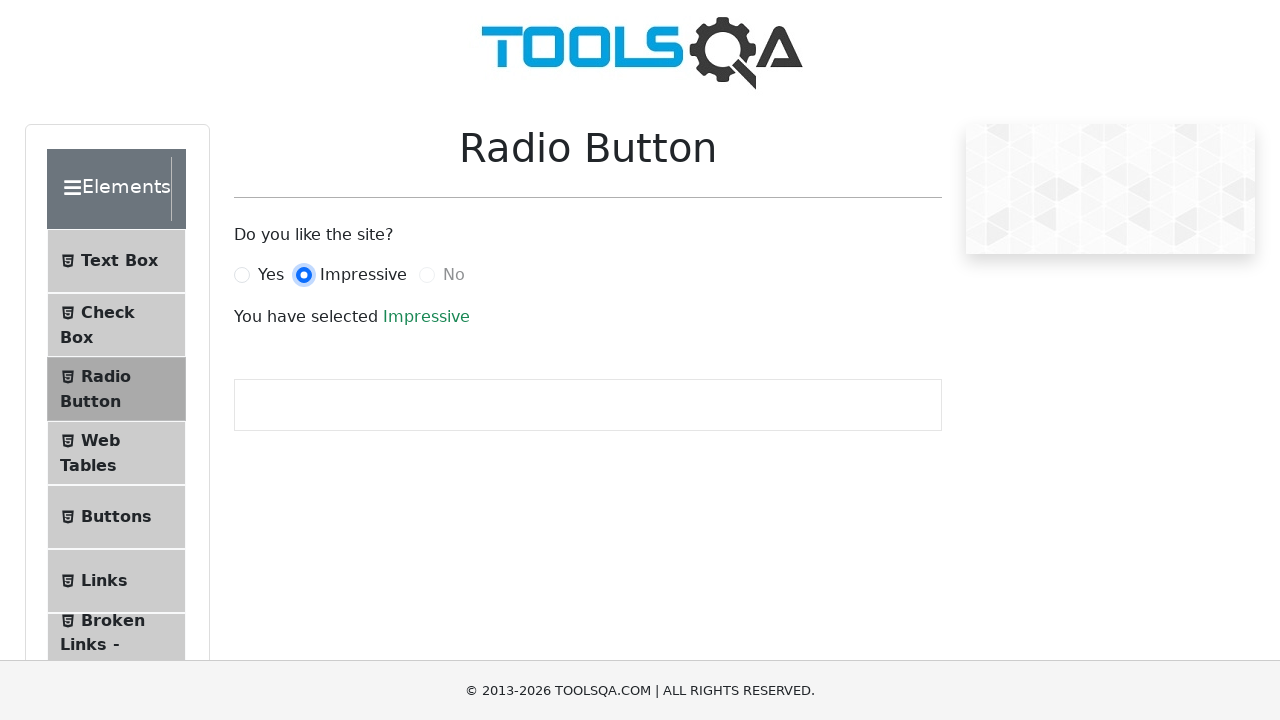

Success message appeared confirming Impressive option was selected
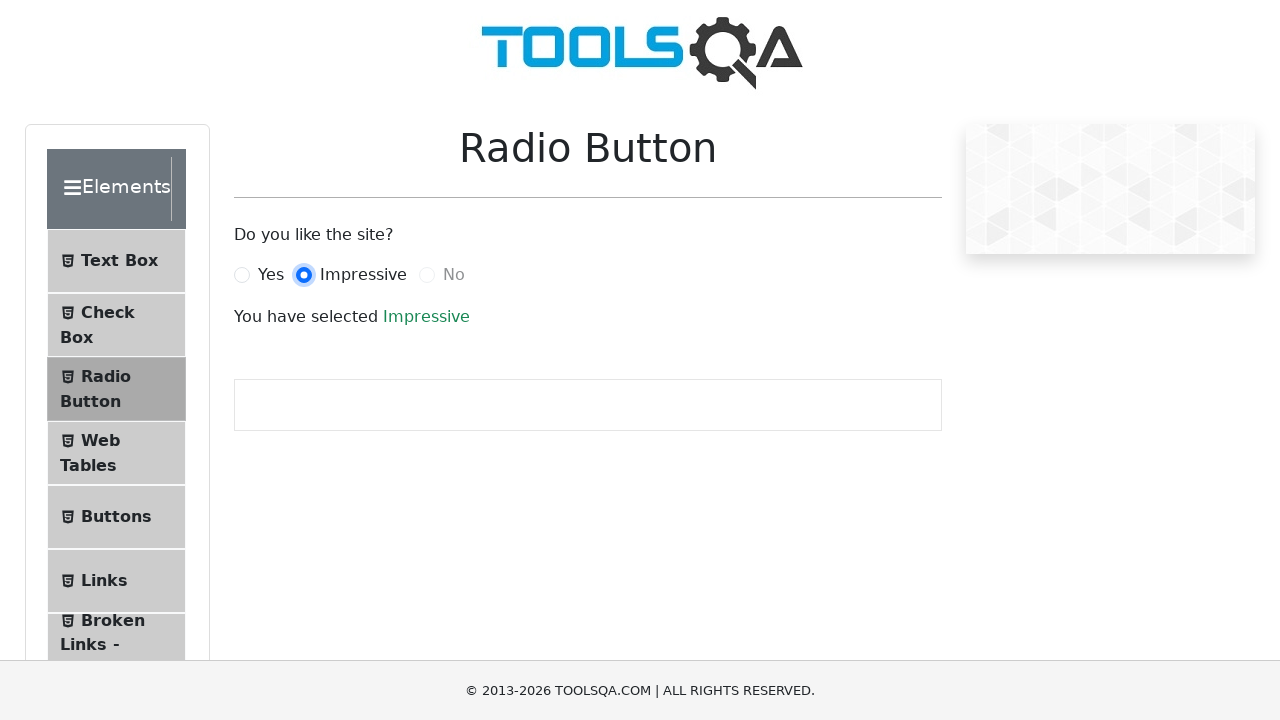

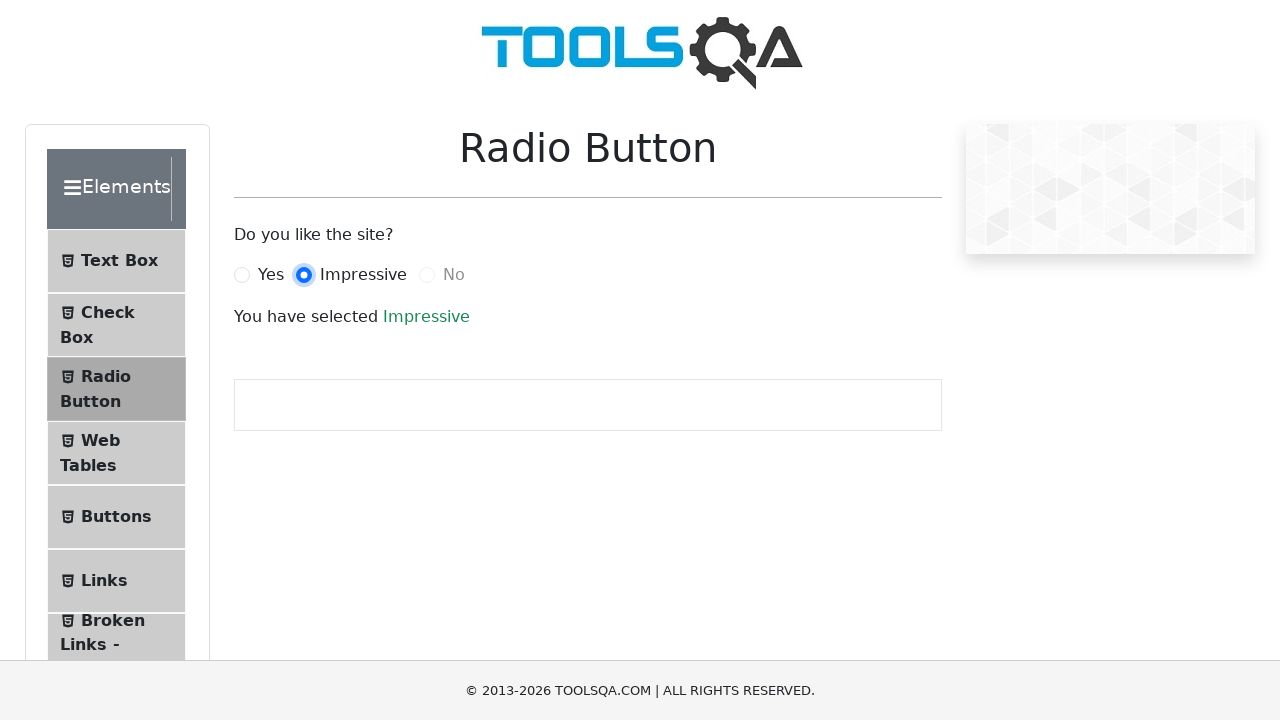